Tests dynamic element loading by clicking a button that adds a new element to the page and verifying it appears

Starting URL: https://www.selenium.dev/selenium/web/dynamic.html

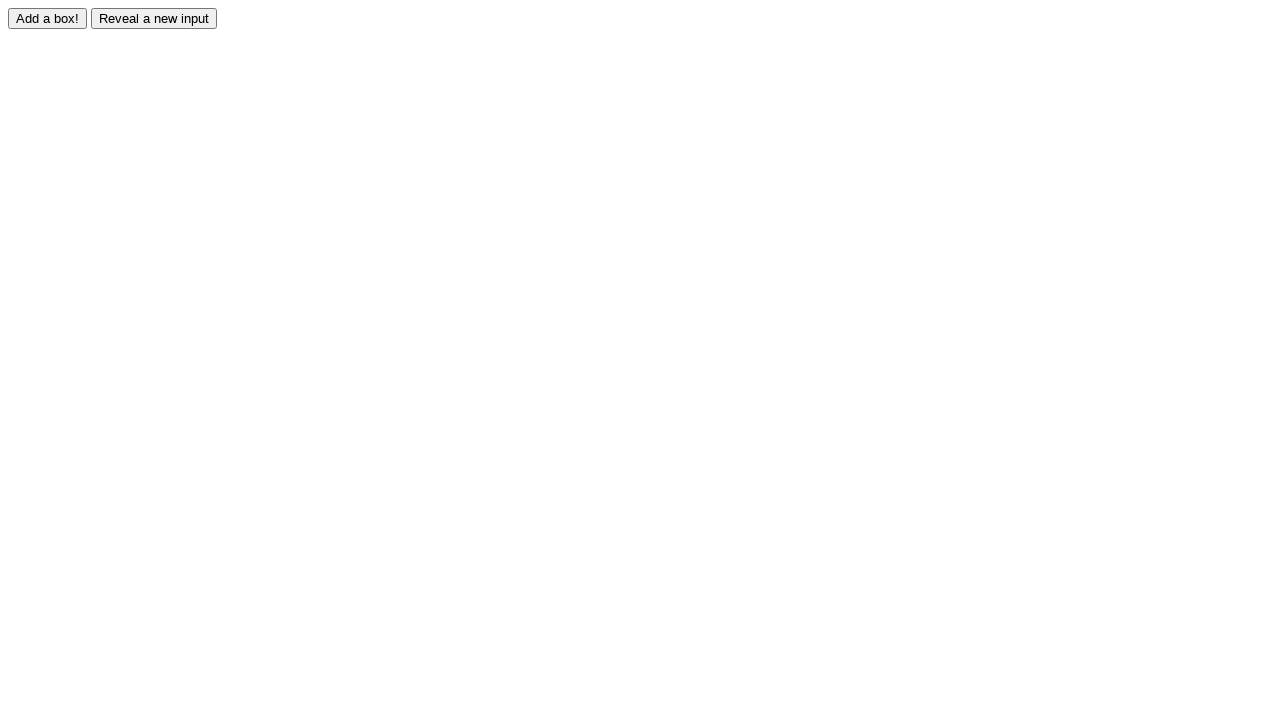

Clicked the 'Add Element' button to dynamically add a red box at (48, 18) on #adder
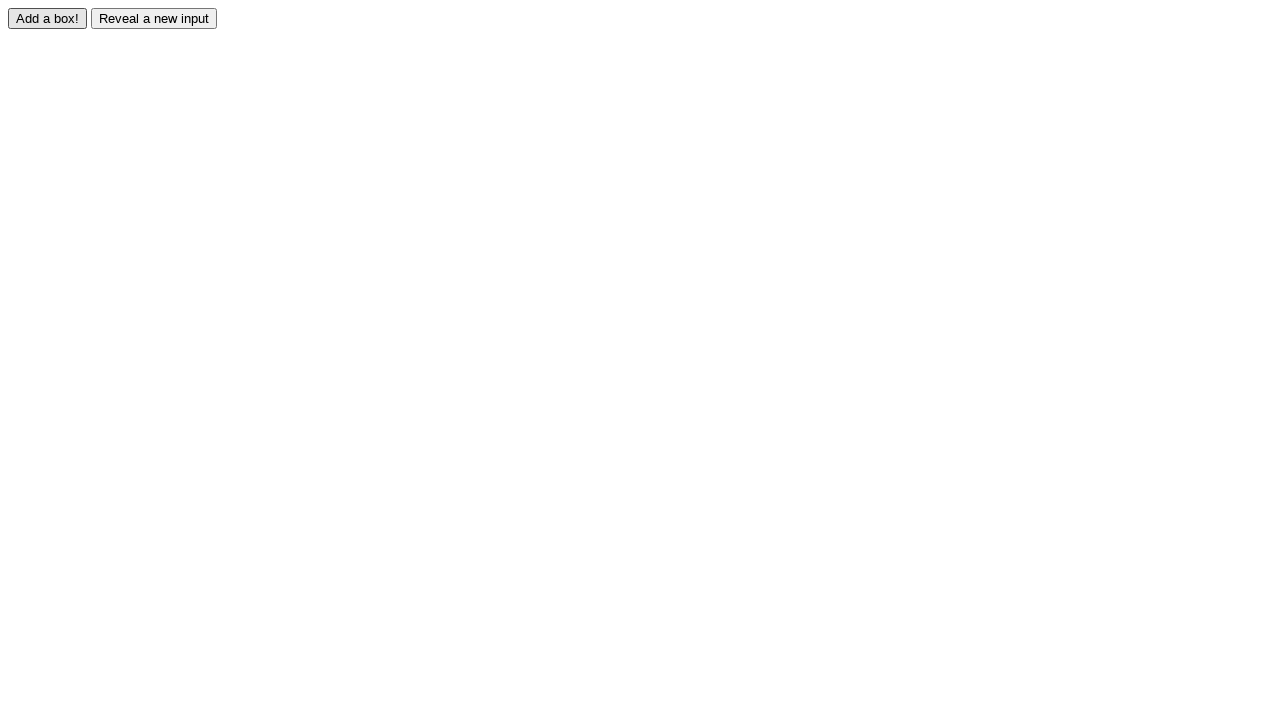

Waited for dynamically added red box to appear
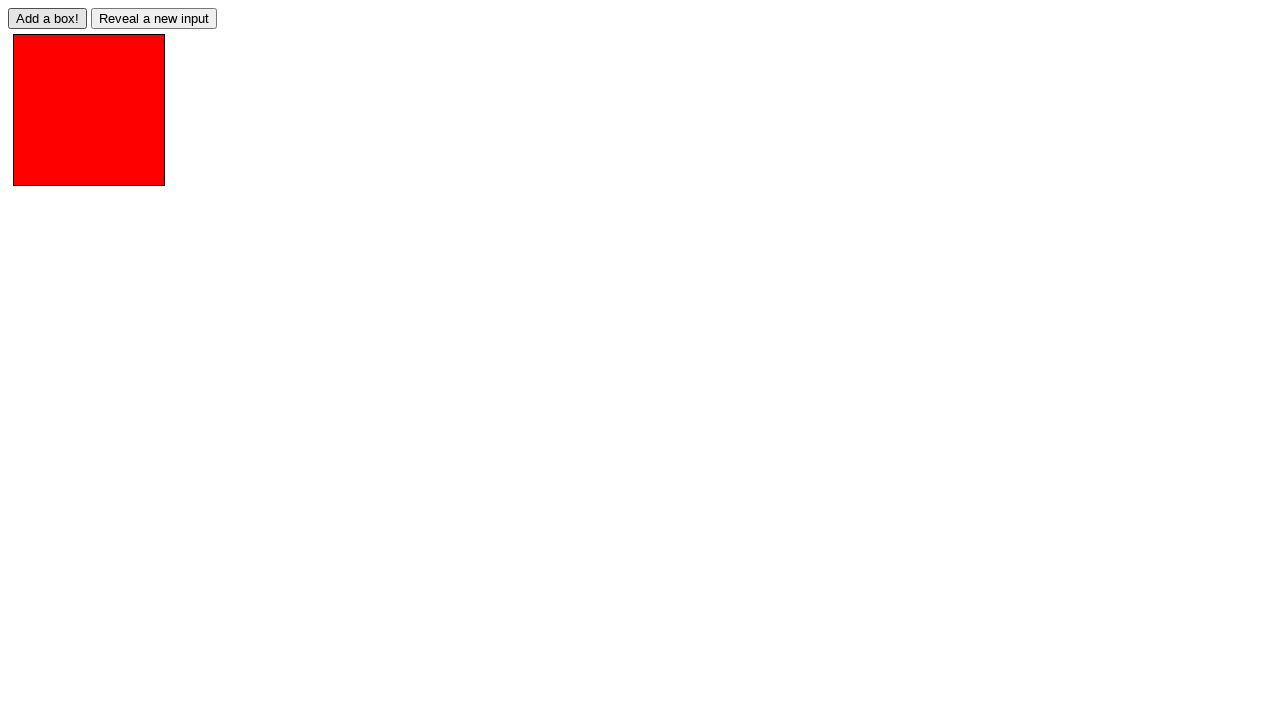

Located the red box element
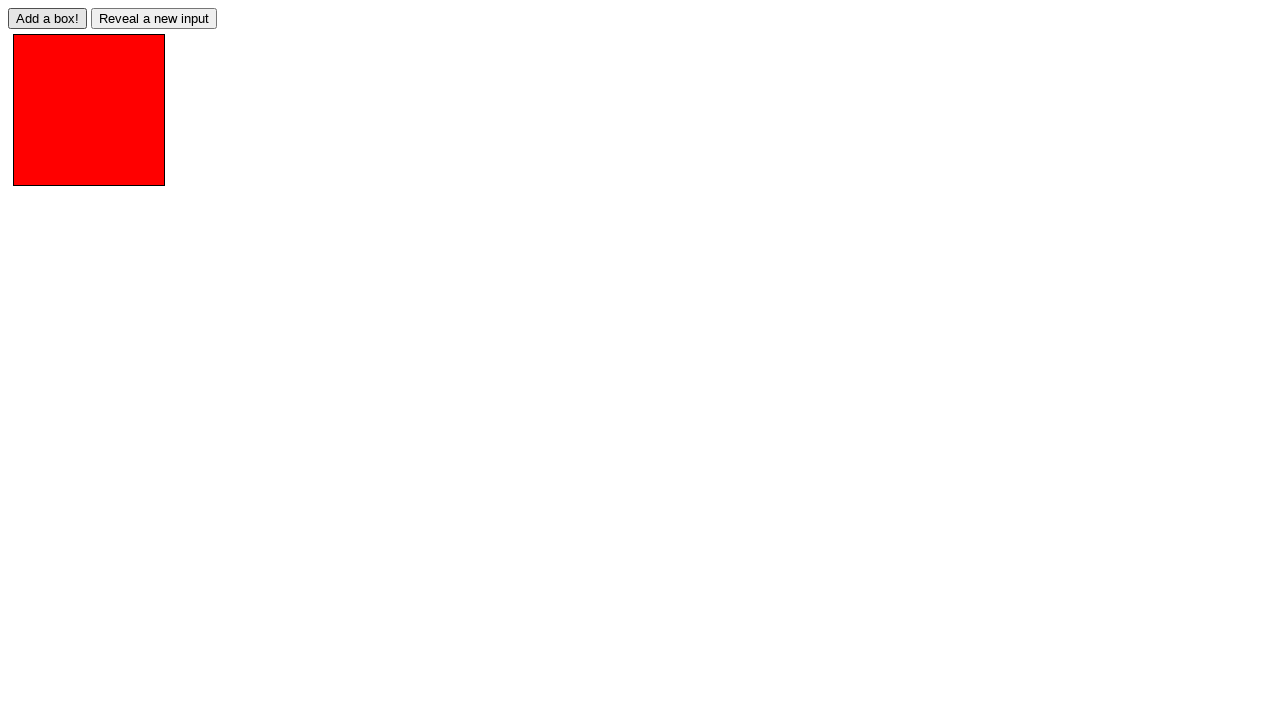

Verified the red box is visible
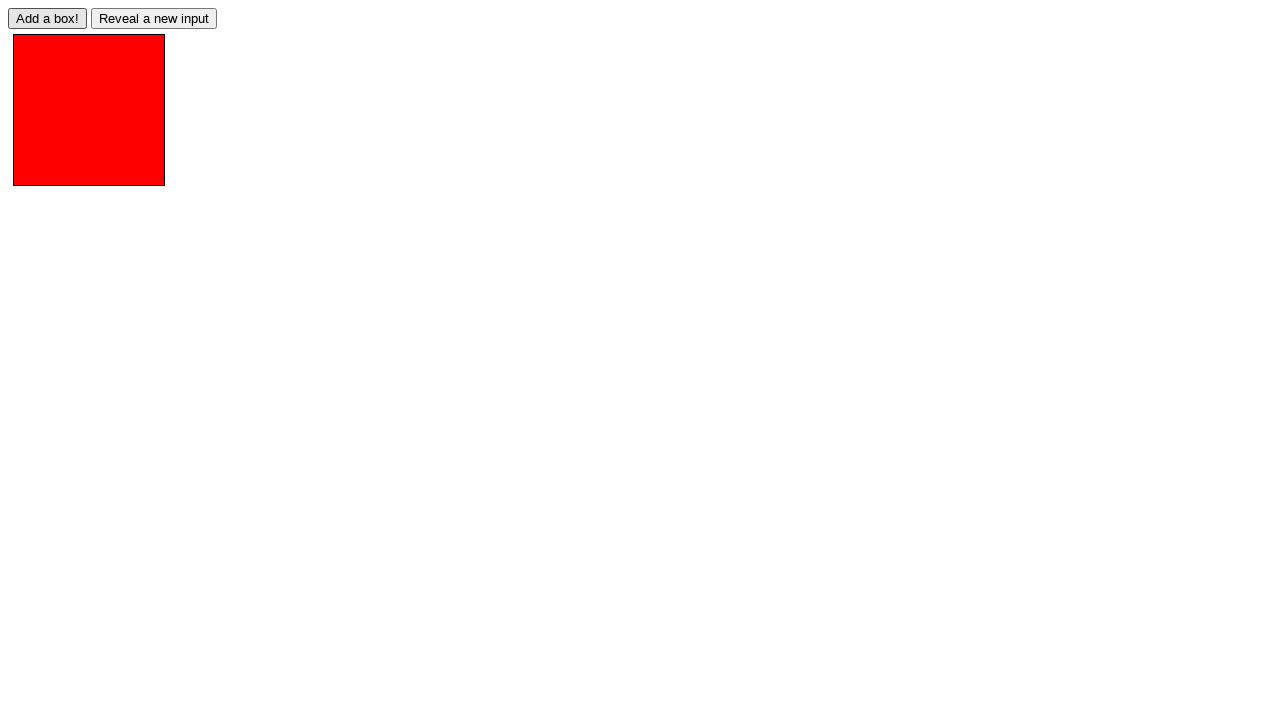

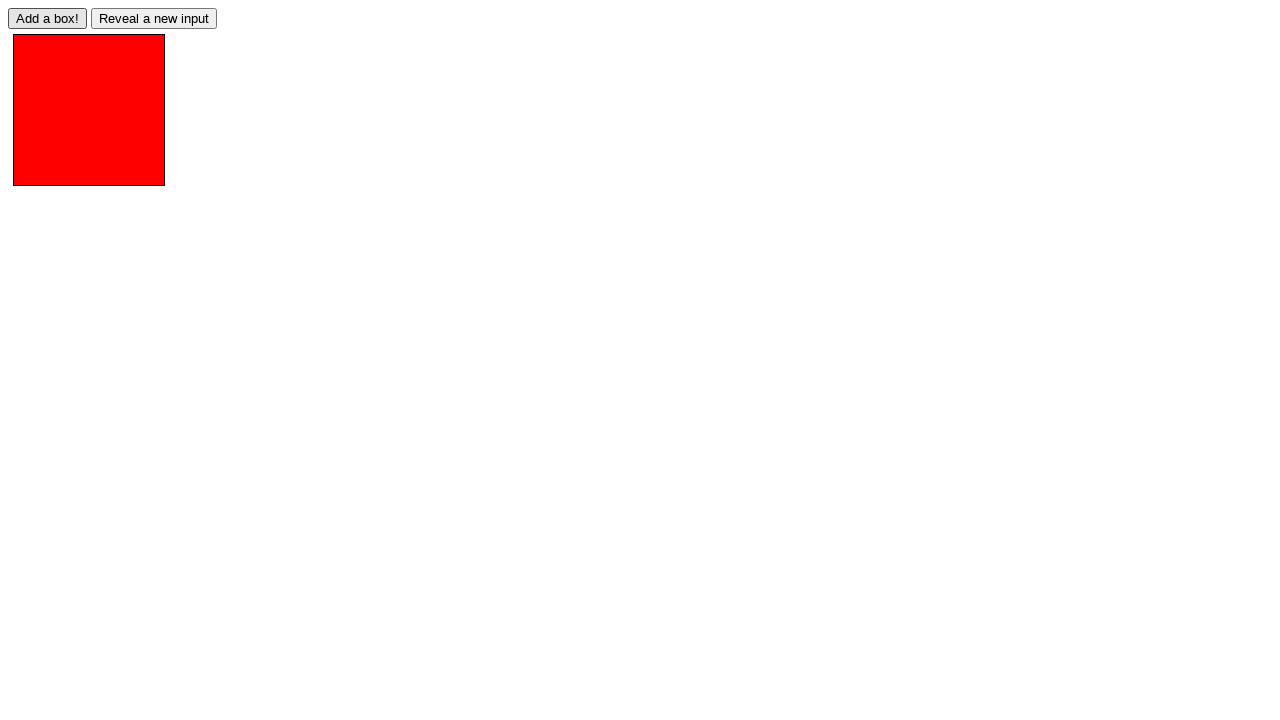